Tests navigation by clicking on the "Form Authentication" link from the homepage to verify the link works correctly.

Starting URL: https://the-internet.herokuapp.com/

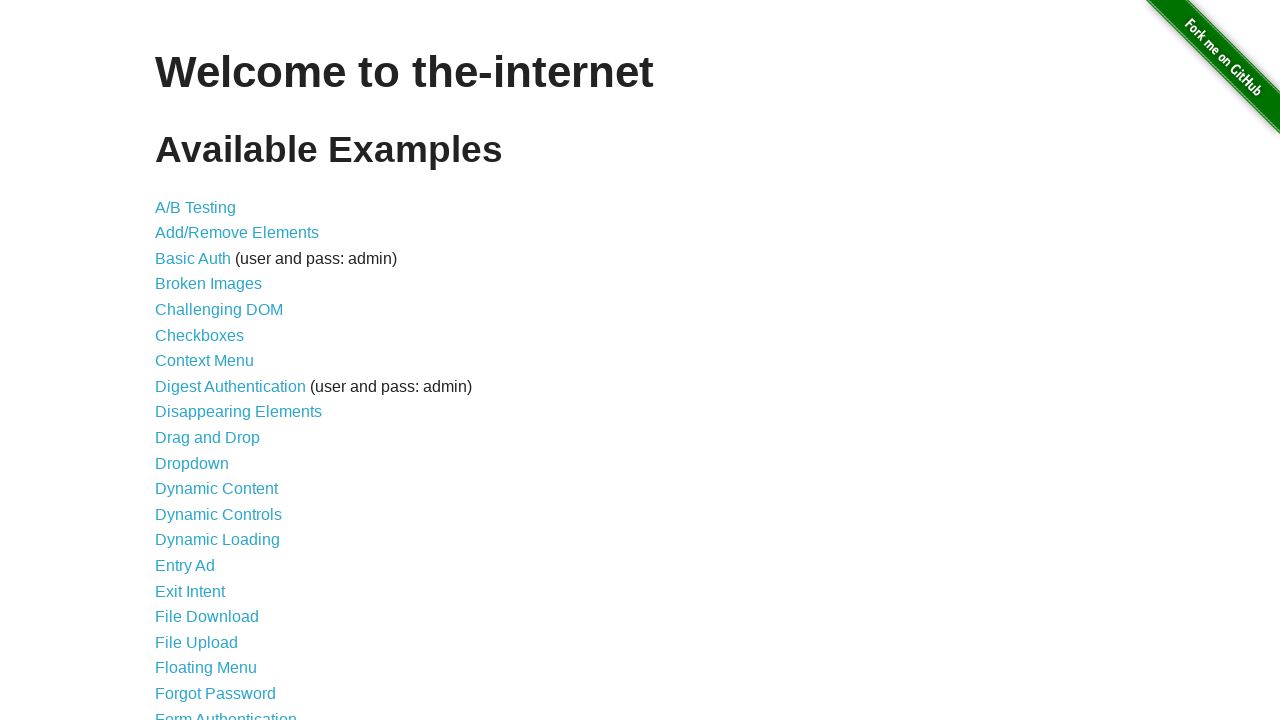

Clicked on the 'Form Authentication' link from the homepage at (226, 712) on text=Form Authentication
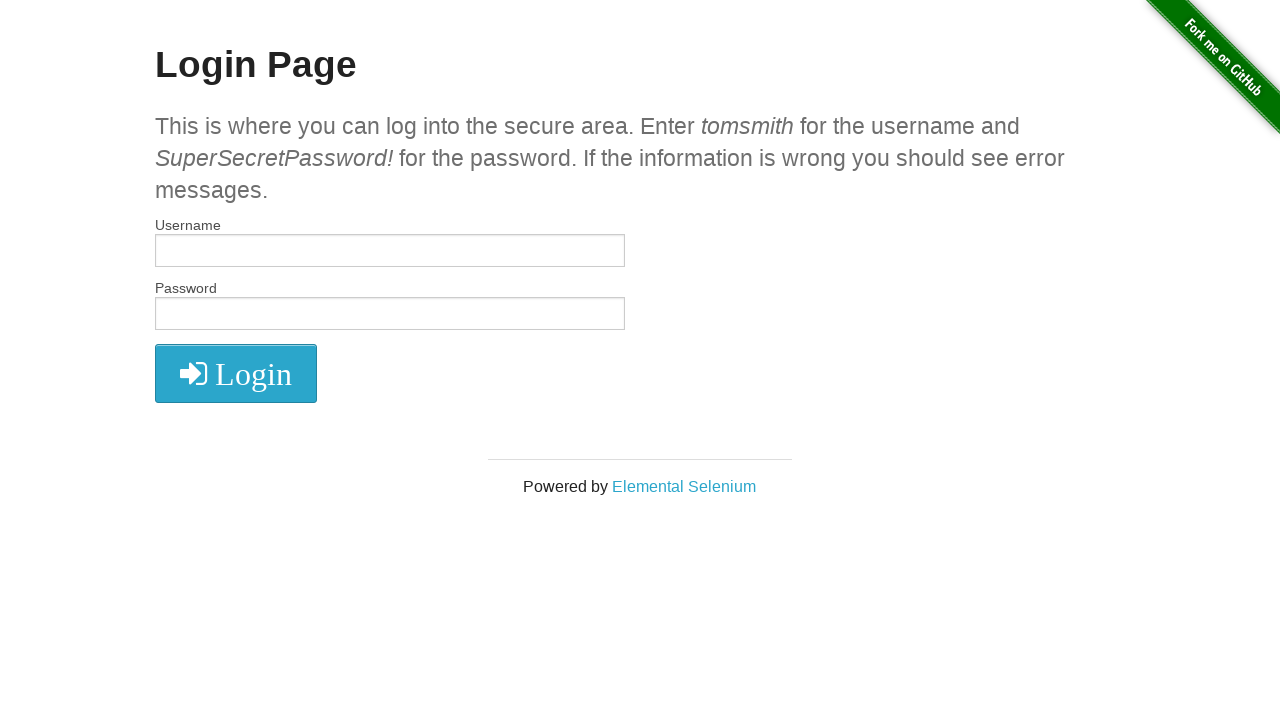

Navigation to Form Authentication page completed
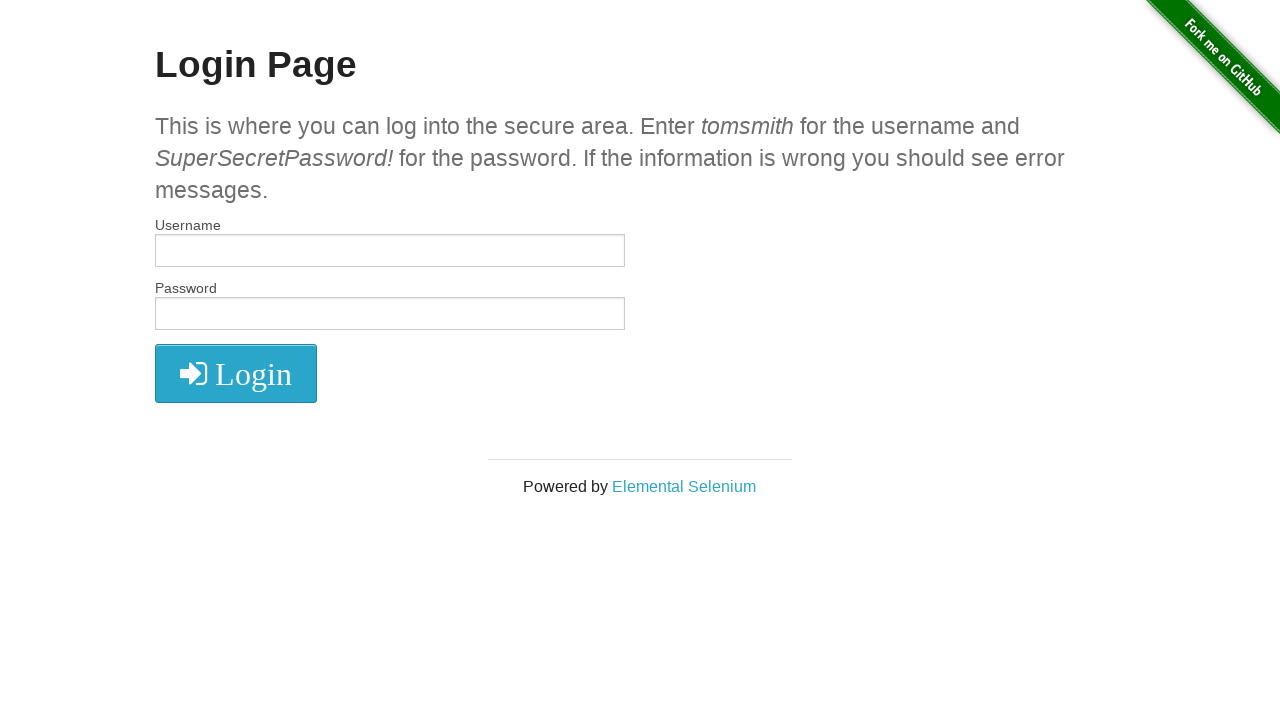

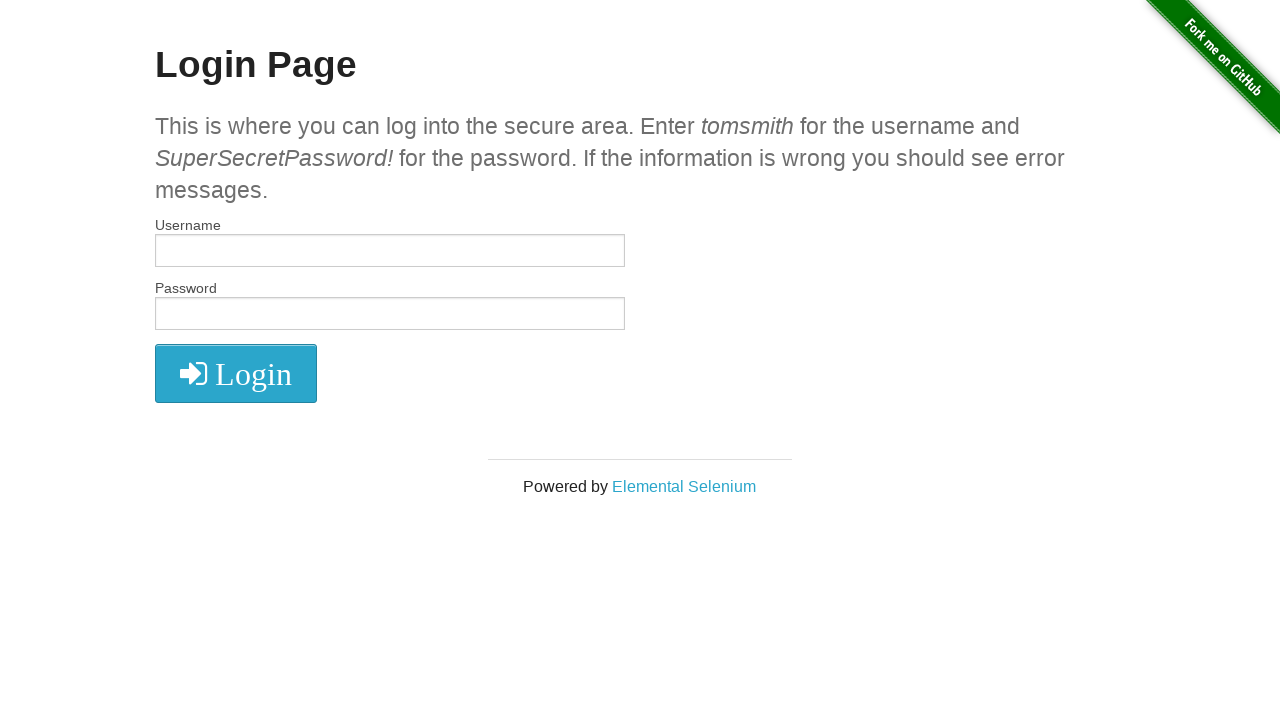